Tests click and hold functionality by selecting multiple items through dragging from first to eighth element.

Starting URL: https://automationfc.github.io/jquery-selectable/

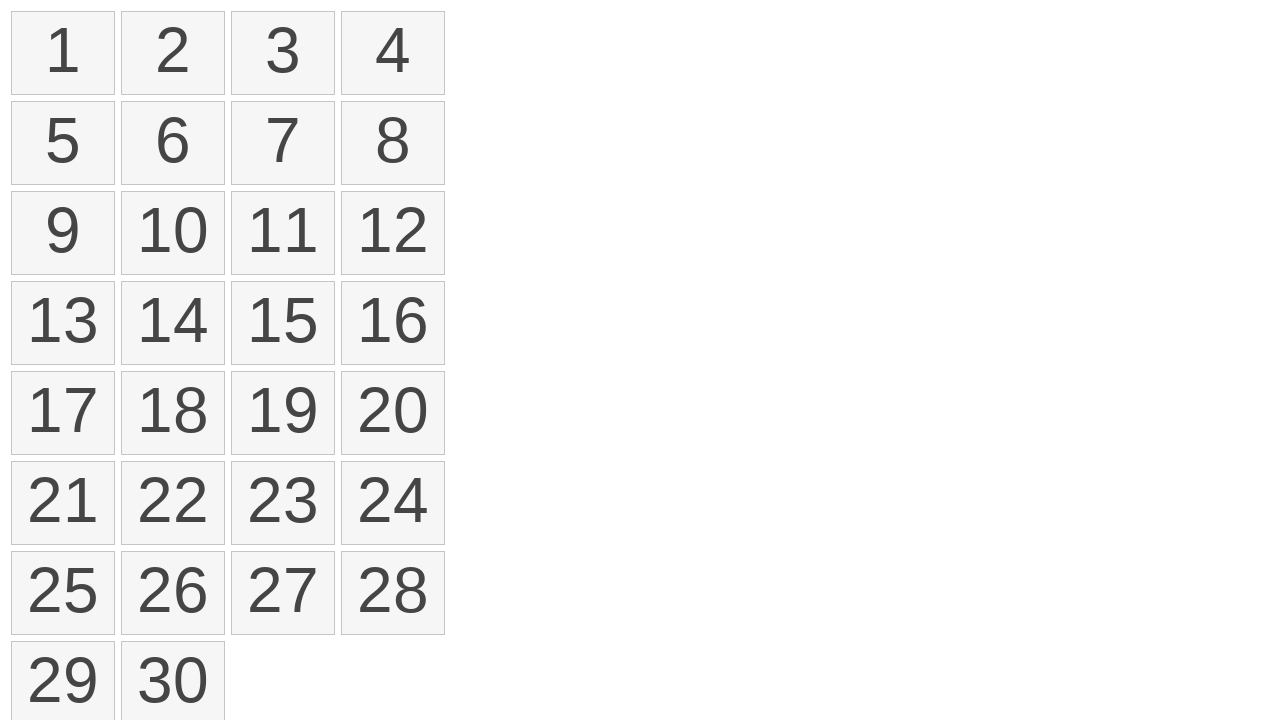

Located all list items in the selectable list
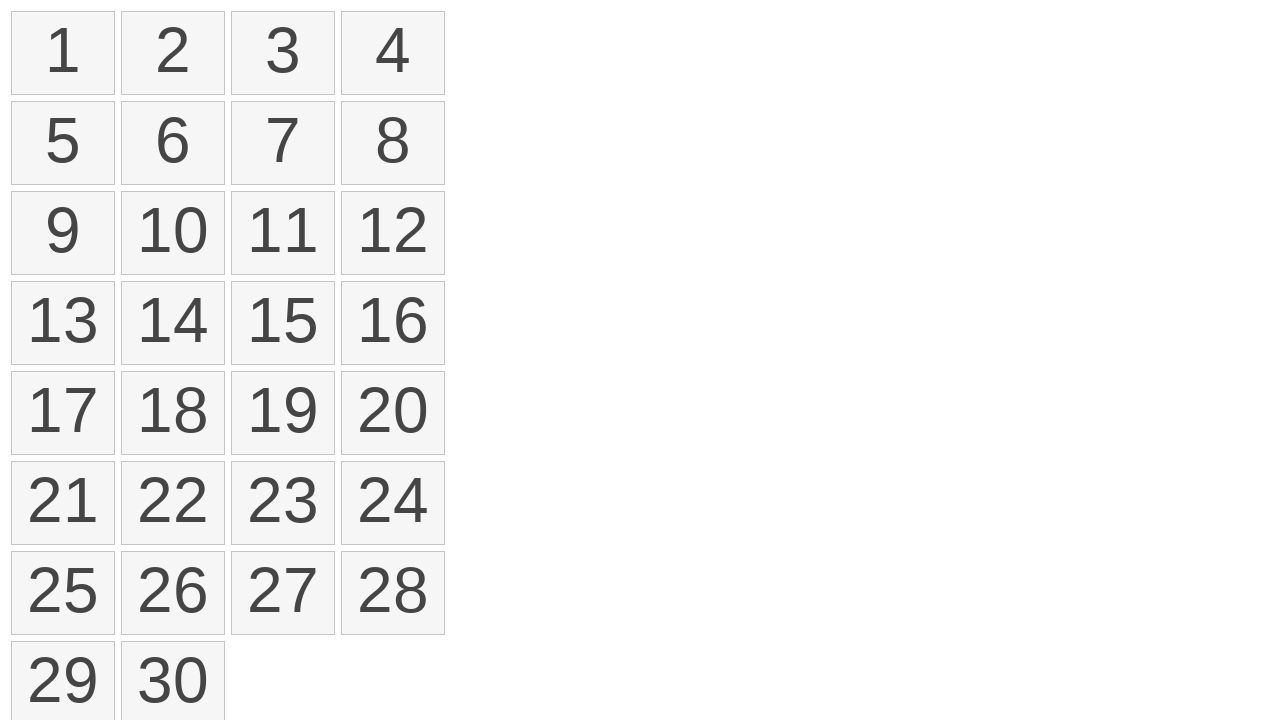

Located the first element for drag selection
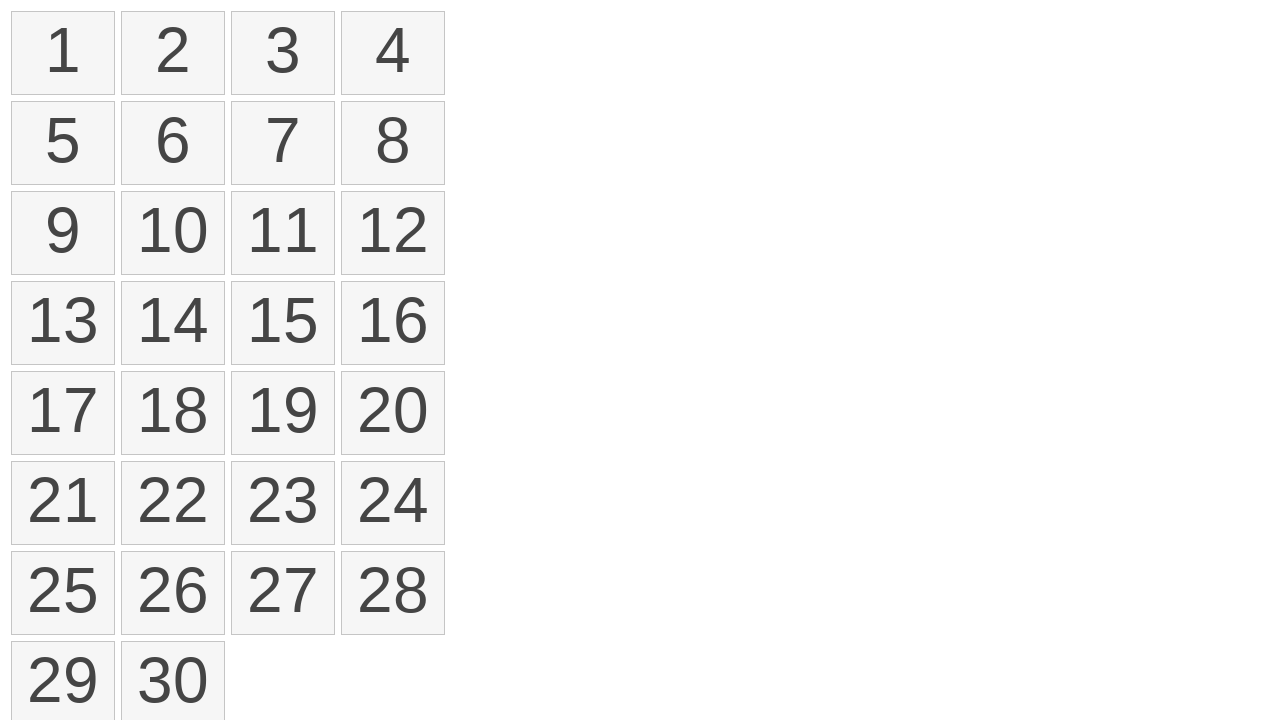

Located the eighth element as drag destination
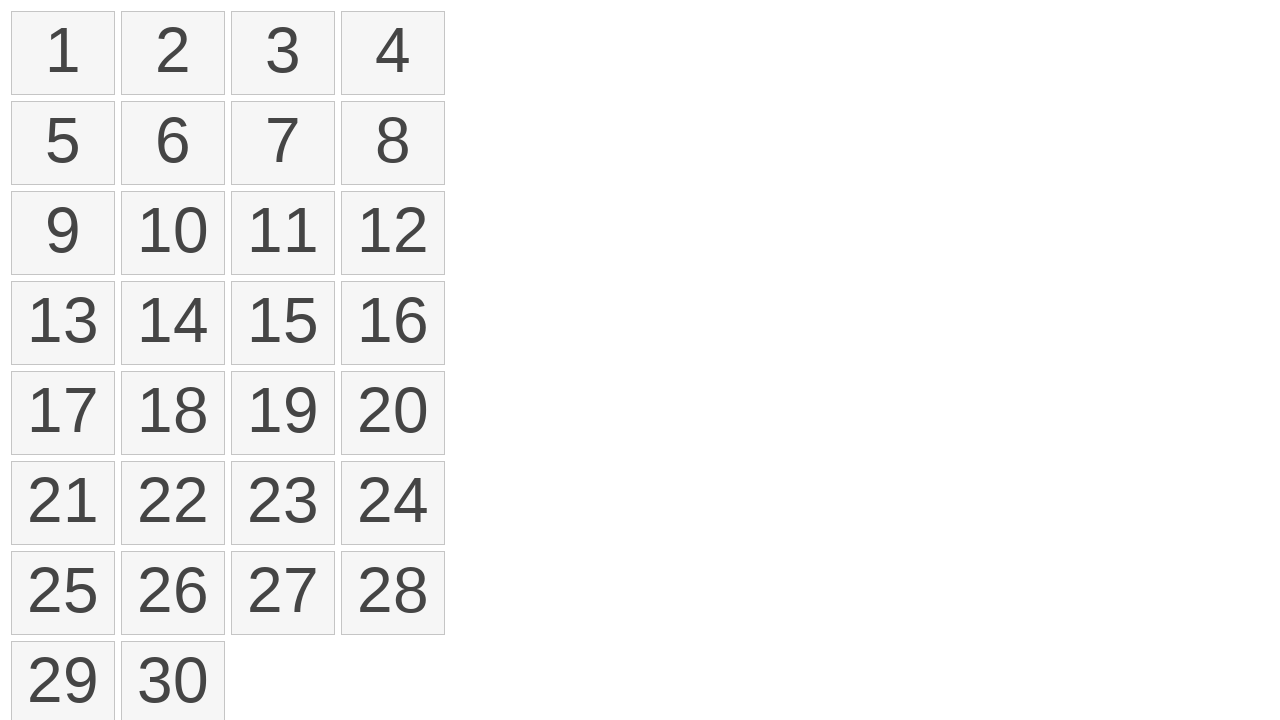

Dragged from first element to eighth element to select multiple items at (393, 143)
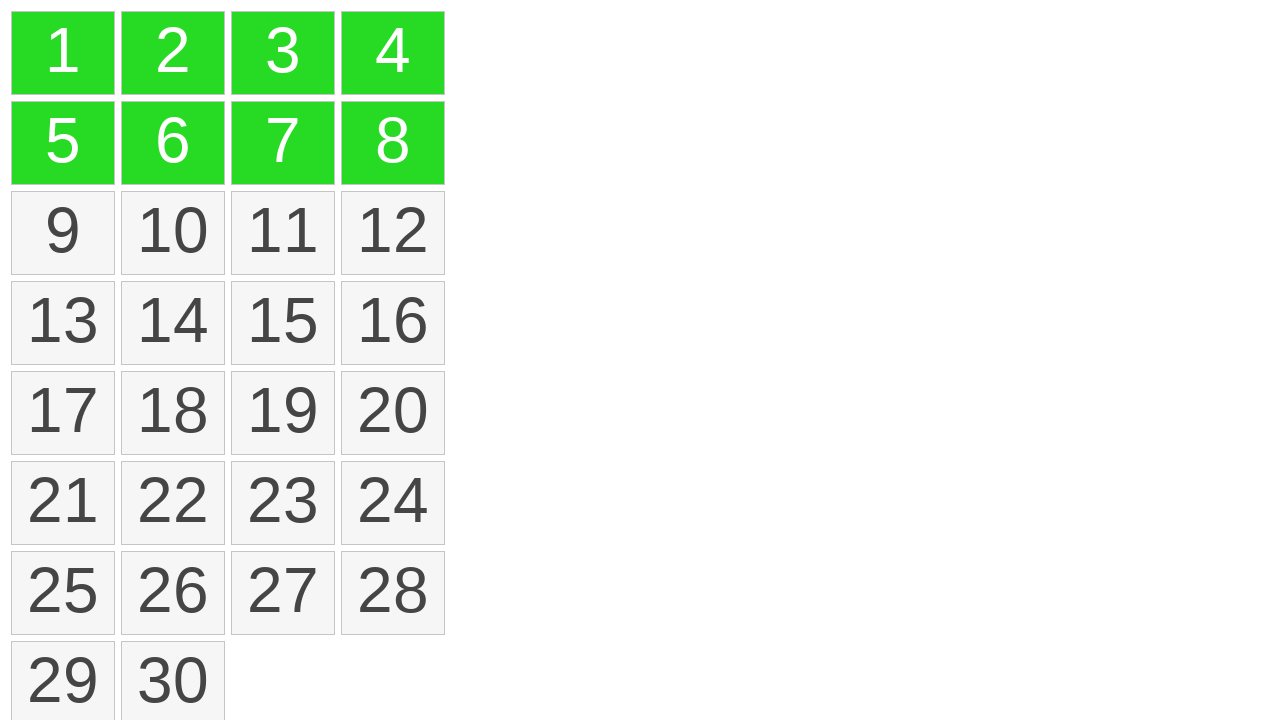

Located all selected items with ui-selected class
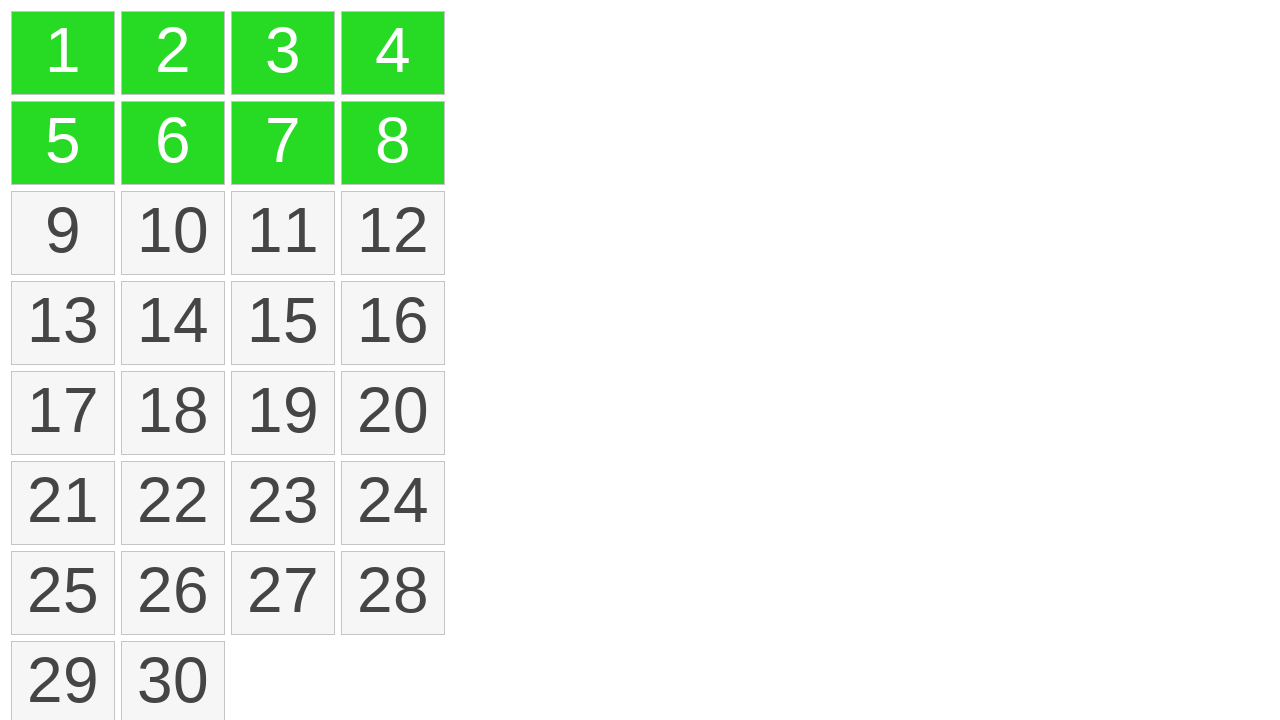

Verified that exactly 8 items are selected
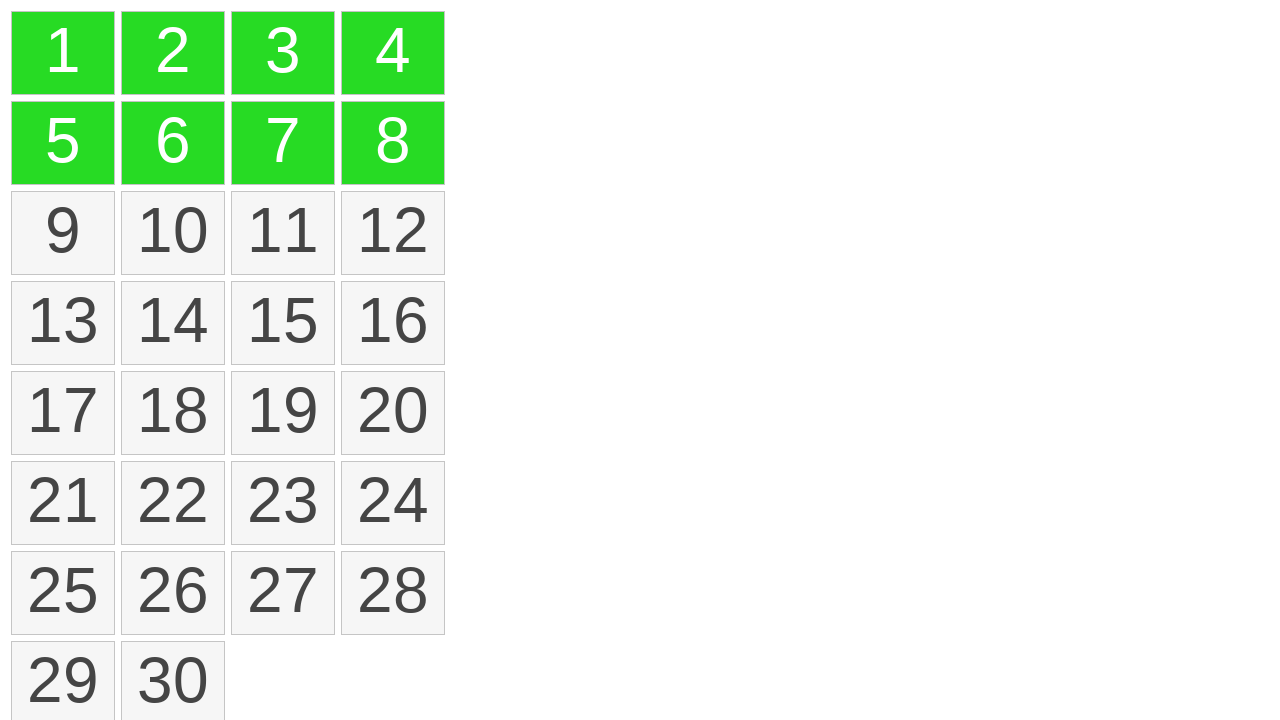

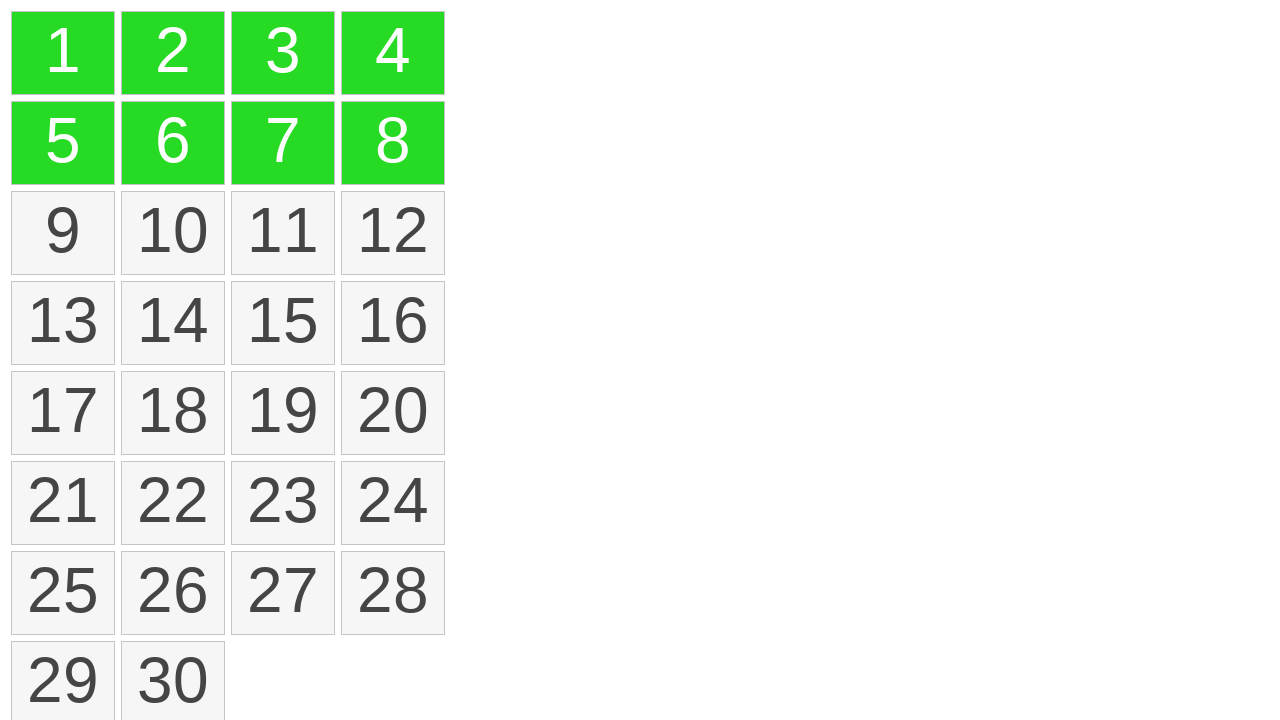